Tests prompt alert handling by triggering a prompt dialog, entering text, and accepting it

Starting URL: https://testautomationpractice.blogspot.com/

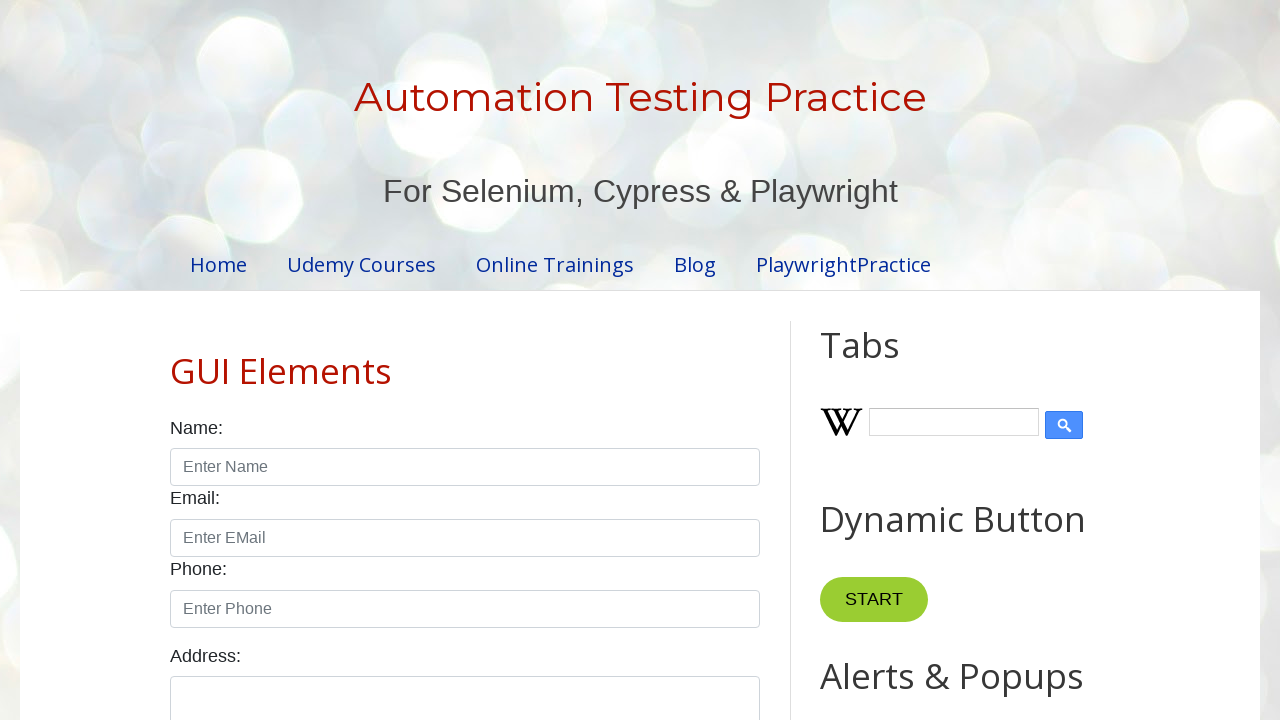

Clicked prompt alert button at (890, 360) on button#promptBtn
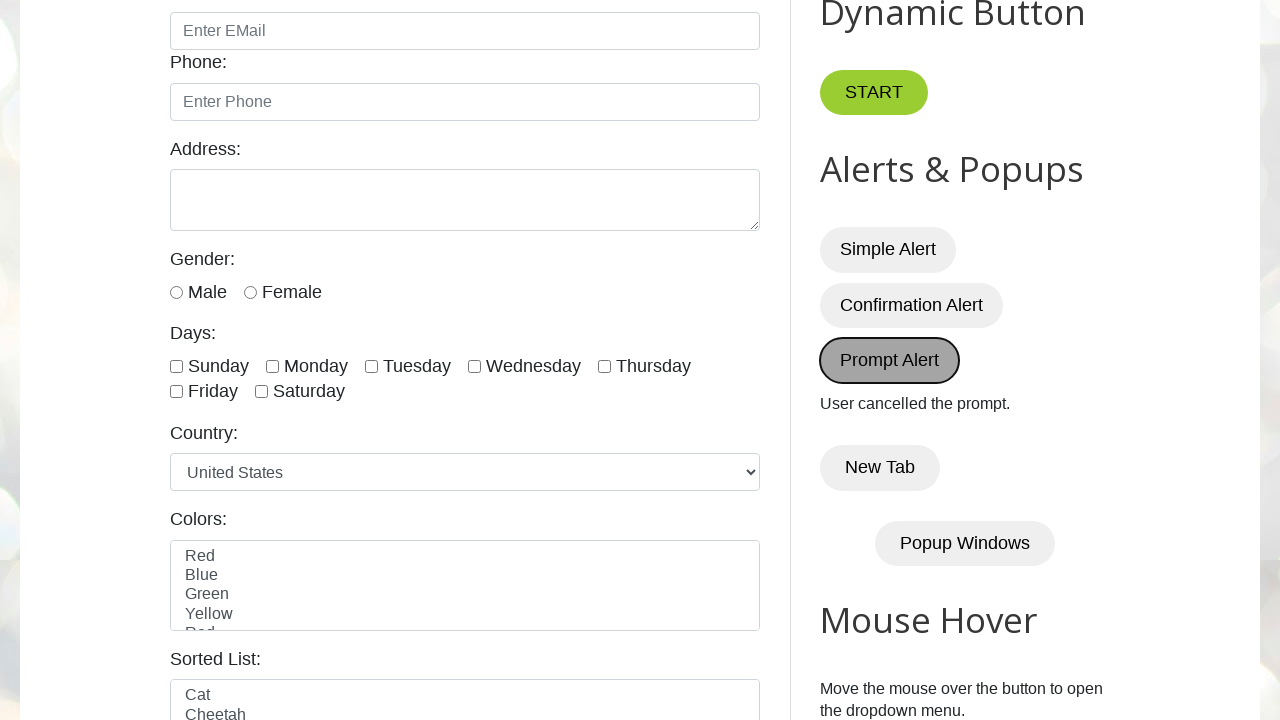

Set up dialog handler to accept prompt with text 'Mir Siam'
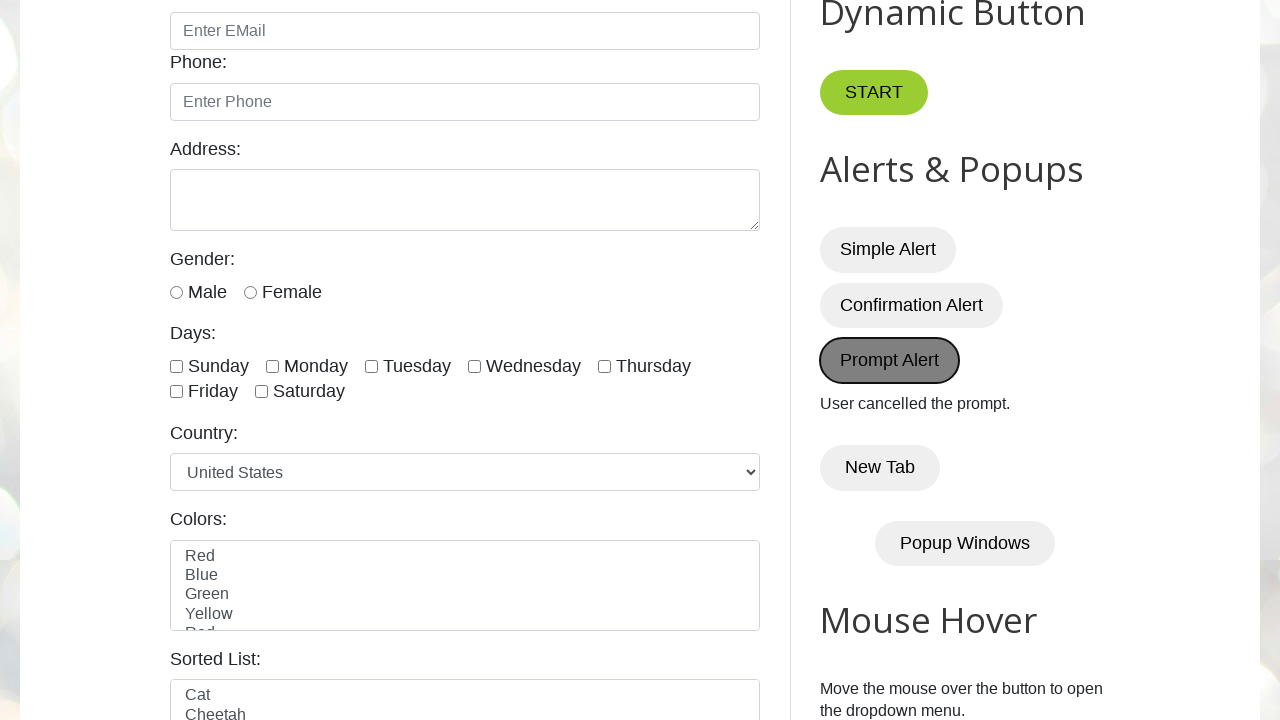

Triggered prompt dialog via JavaScript and accepted with text 'Mir Siam'
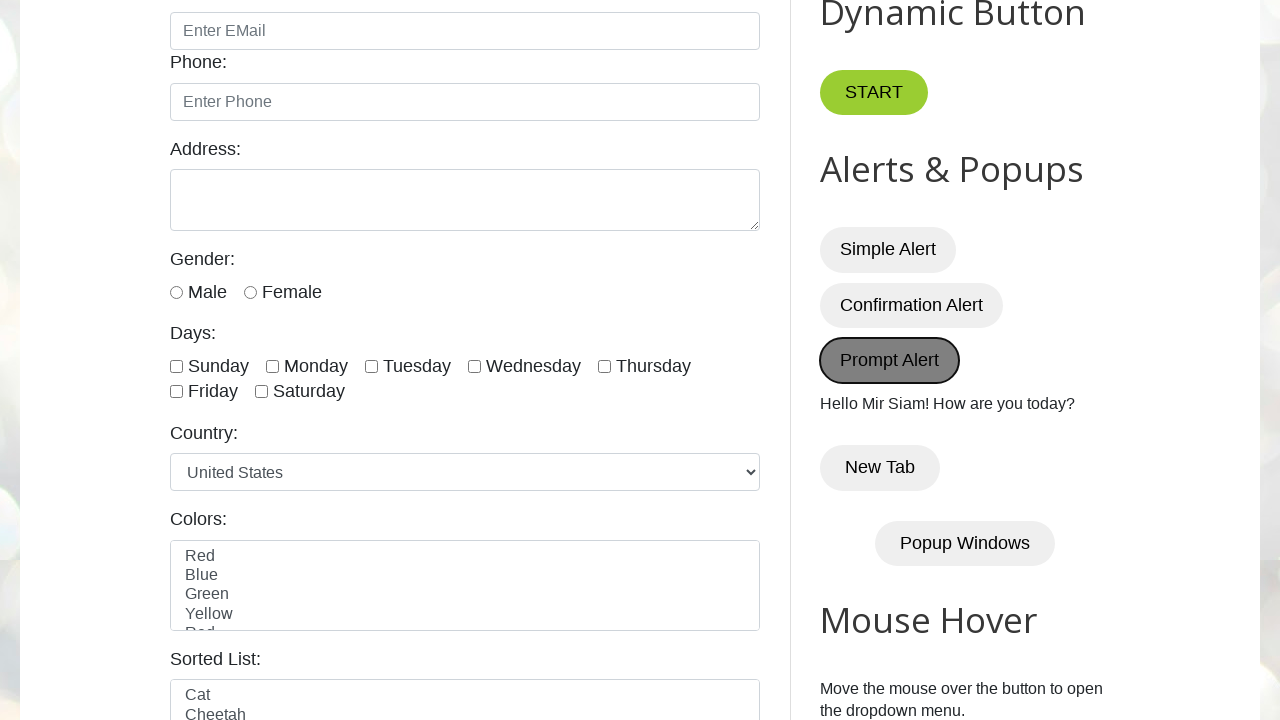

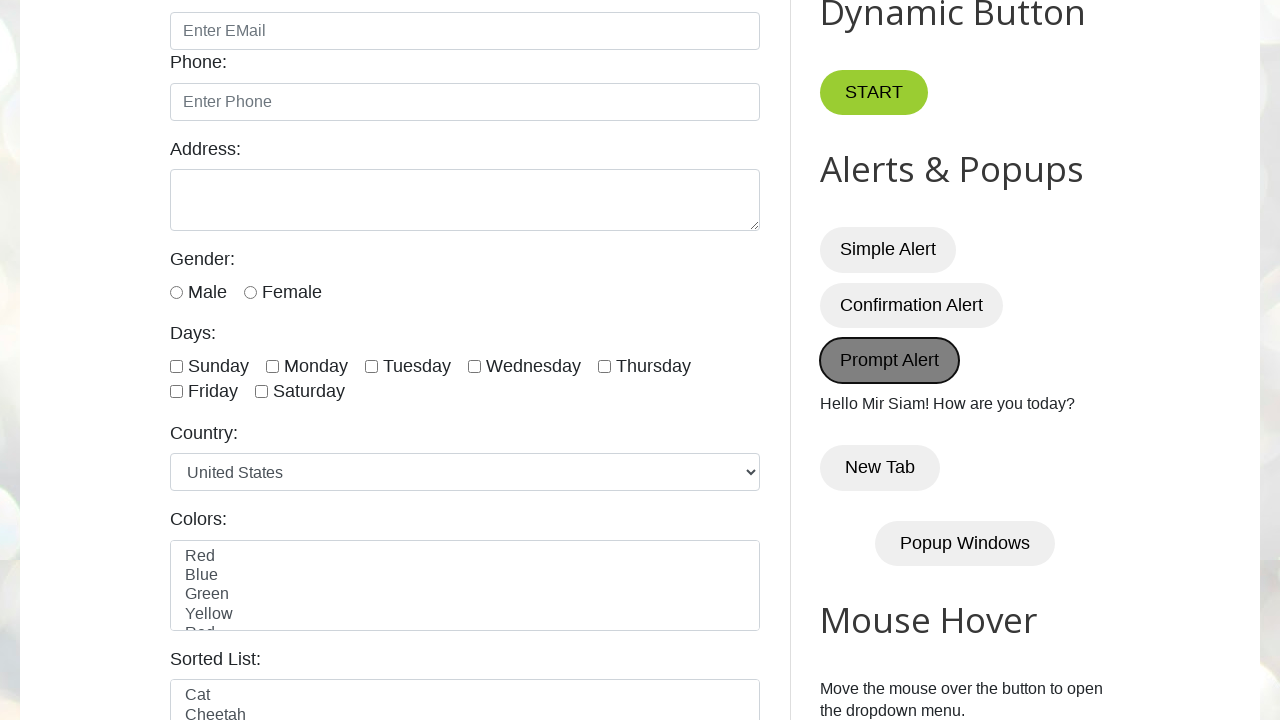